Tests JavaScript alert popup handling by clicking a button that triggers an alert and then accepting the alert dialog.

Starting URL: http://omayo.blogspot.com/

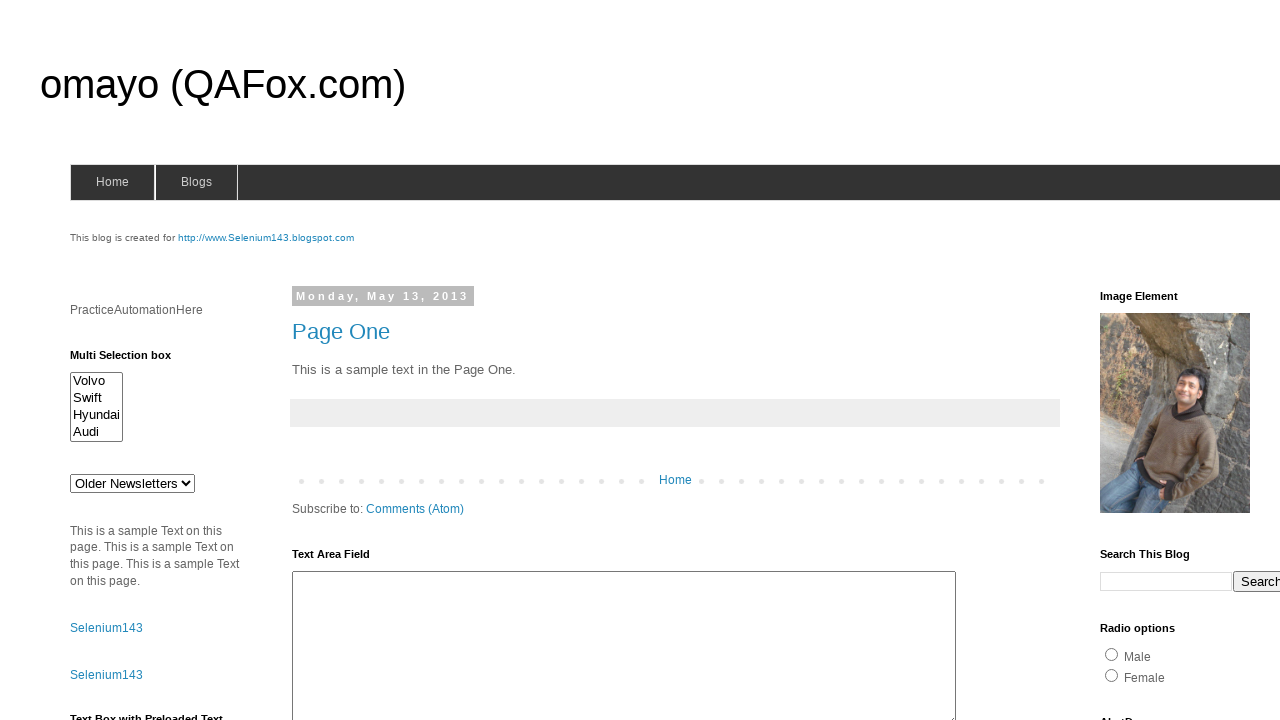

Set up dialog handler to automatically accept alerts
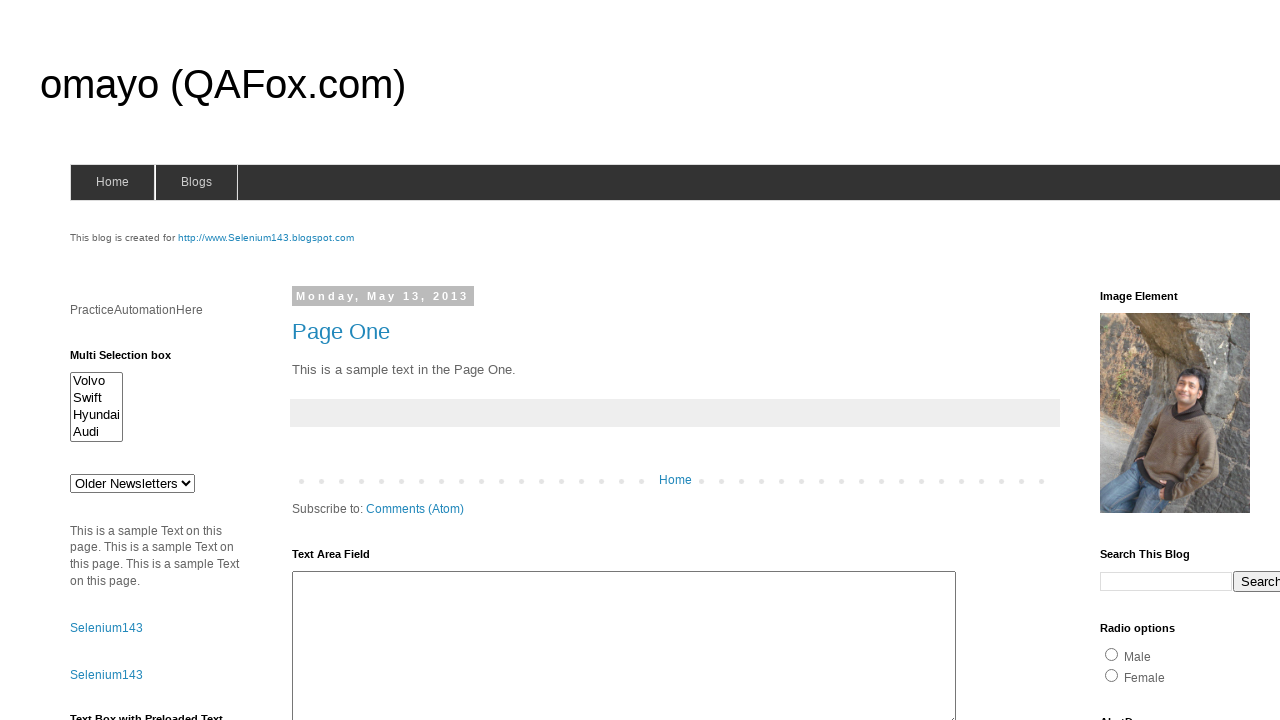

Clicked button with ID 'alert1' to trigger JavaScript alert popup at (1154, 361) on #alert1
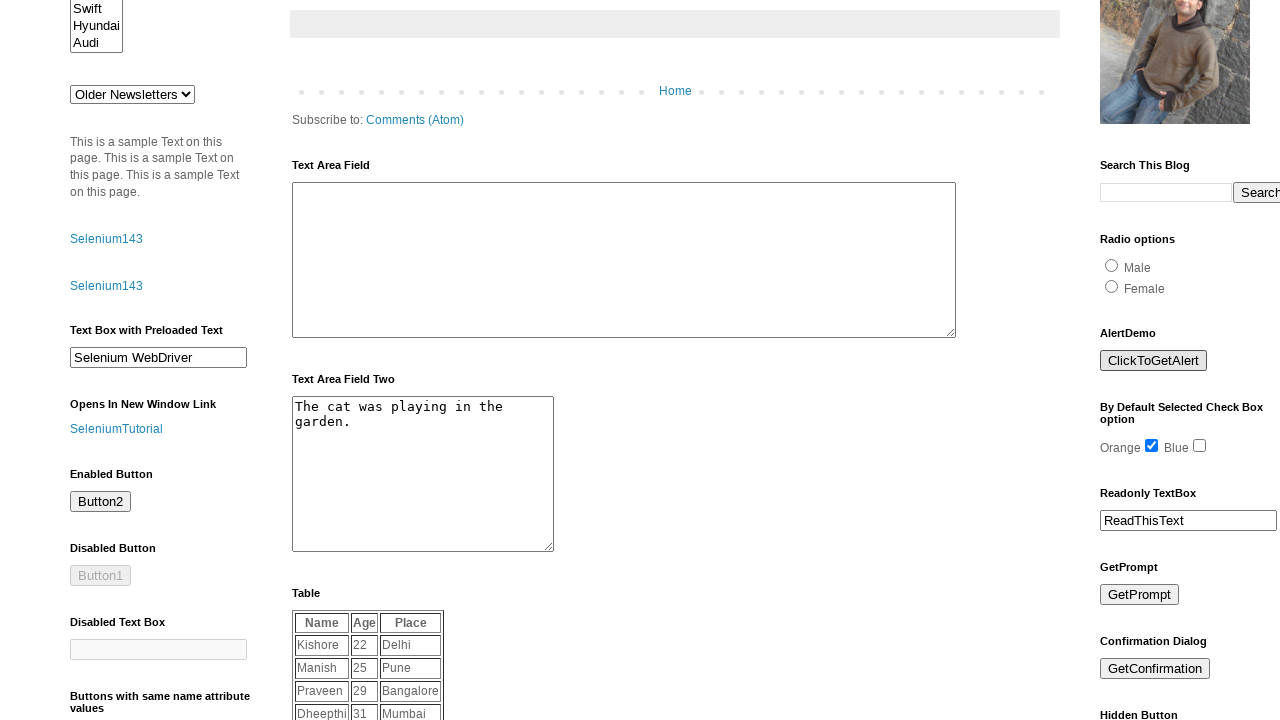

Waited 2 seconds for alert dialog to be processed and accepted
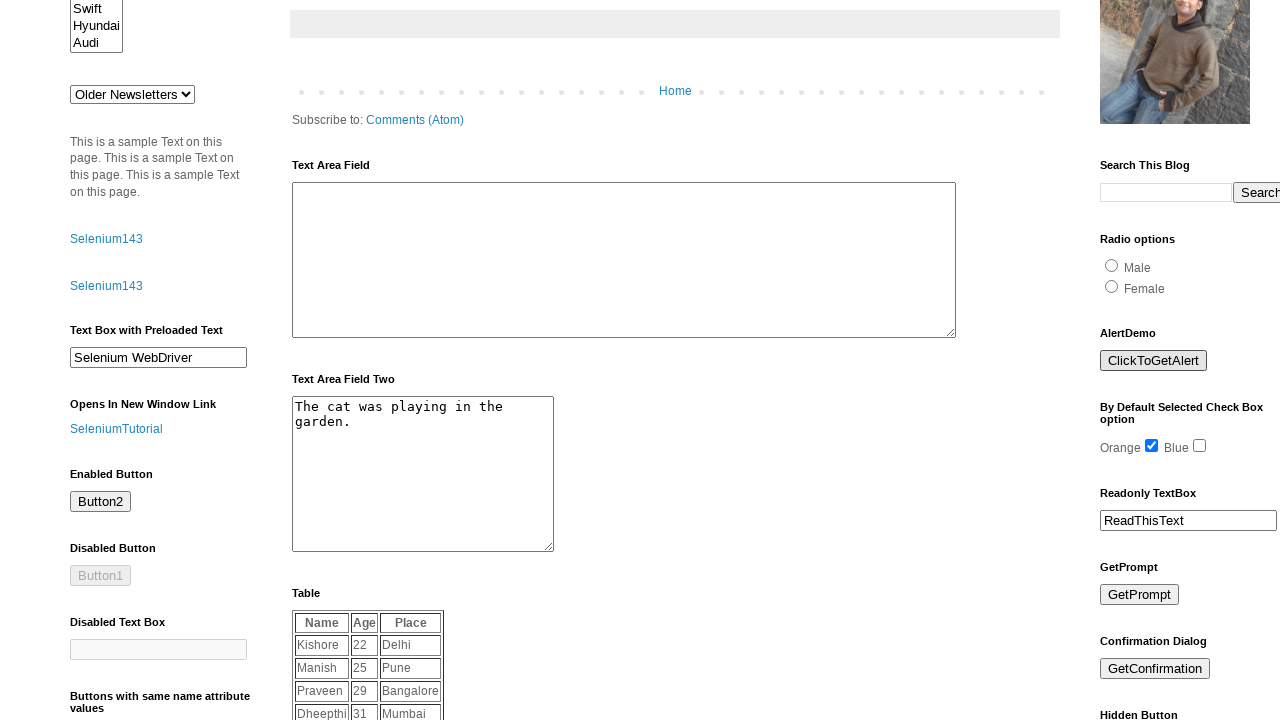

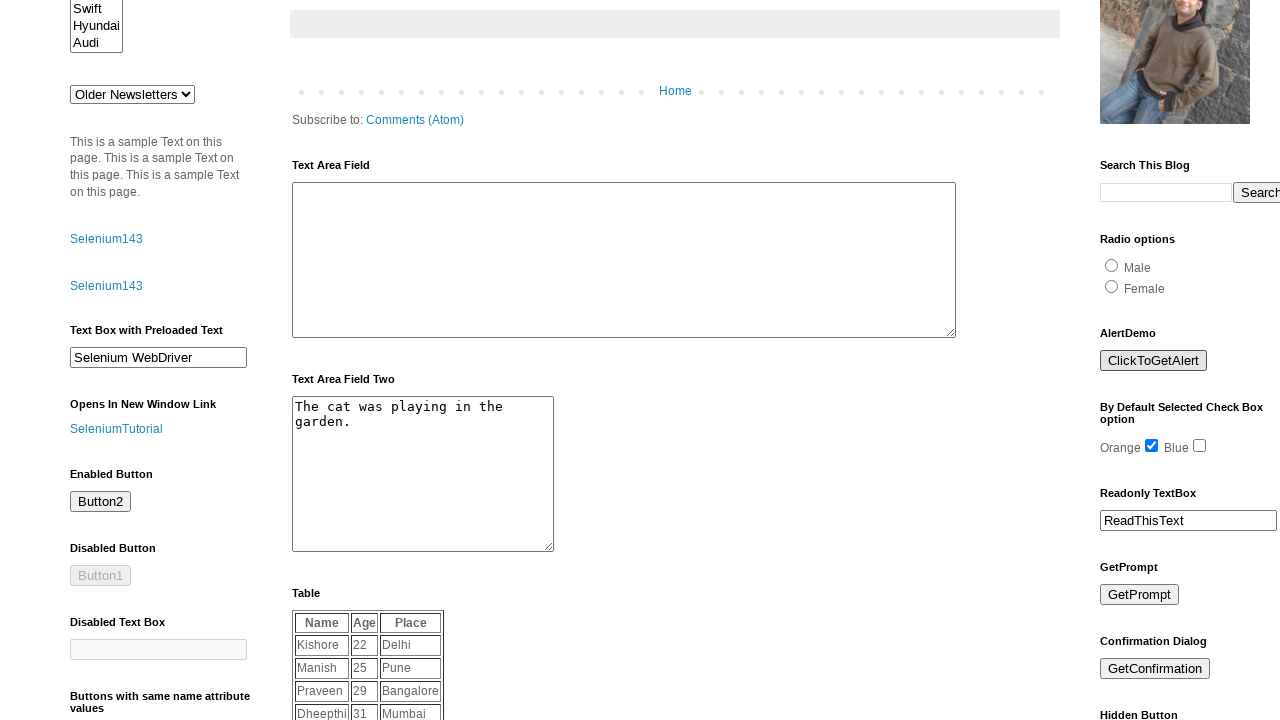